Navigates to toolsqa.com, finds all anchor links on the page, then iterates through each link - clicking it and navigating back to the original page to test link functionality.

Starting URL: http://toolsqa.com/

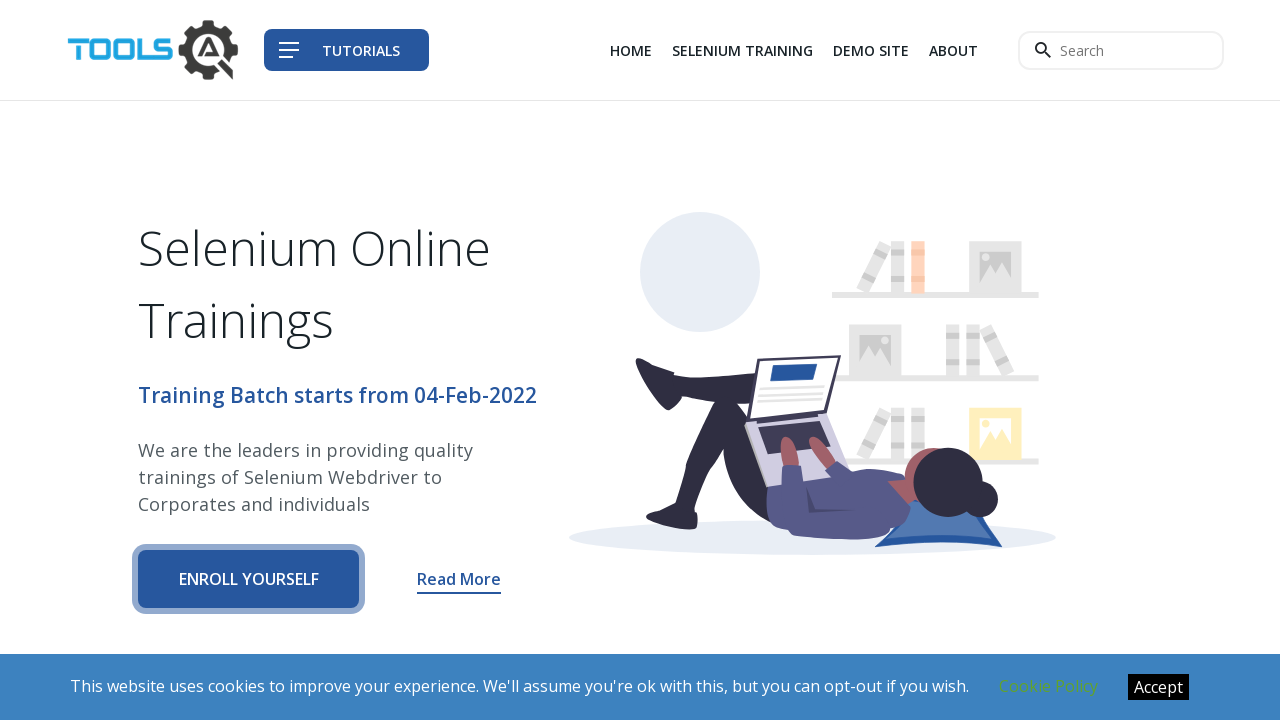

Waited for page to fully load (networkidle)
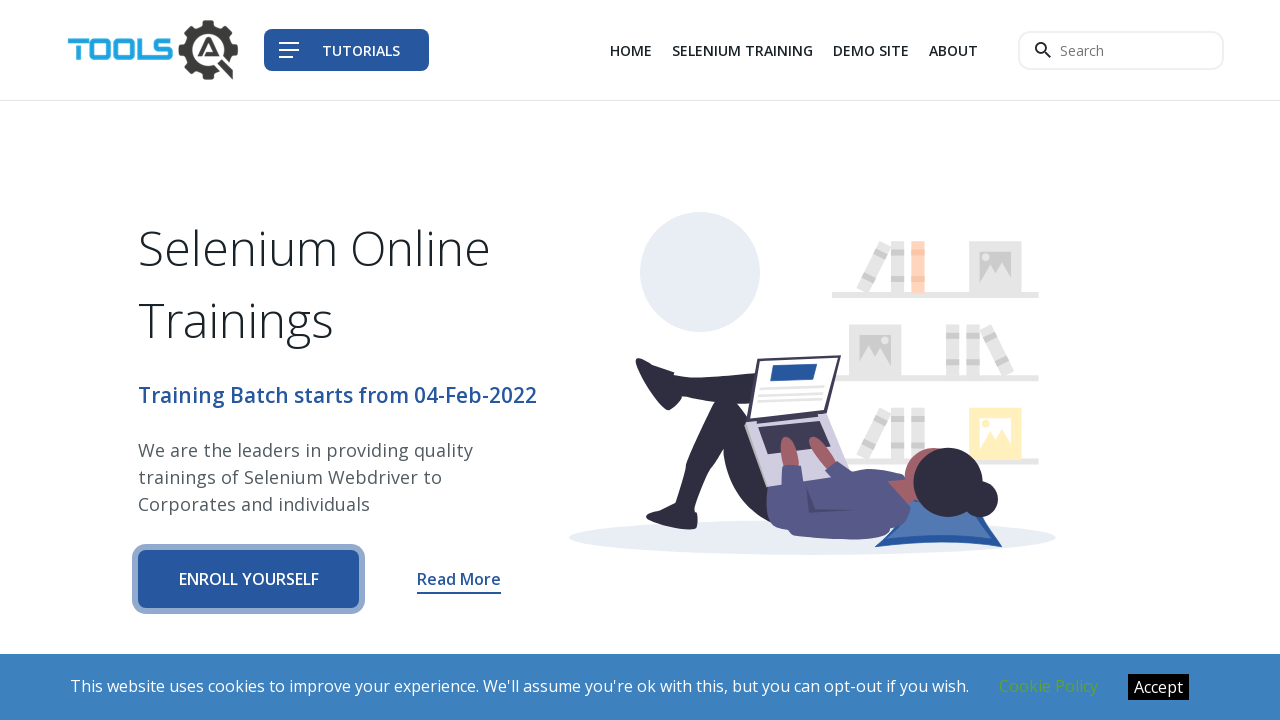

Found all anchor links on the page
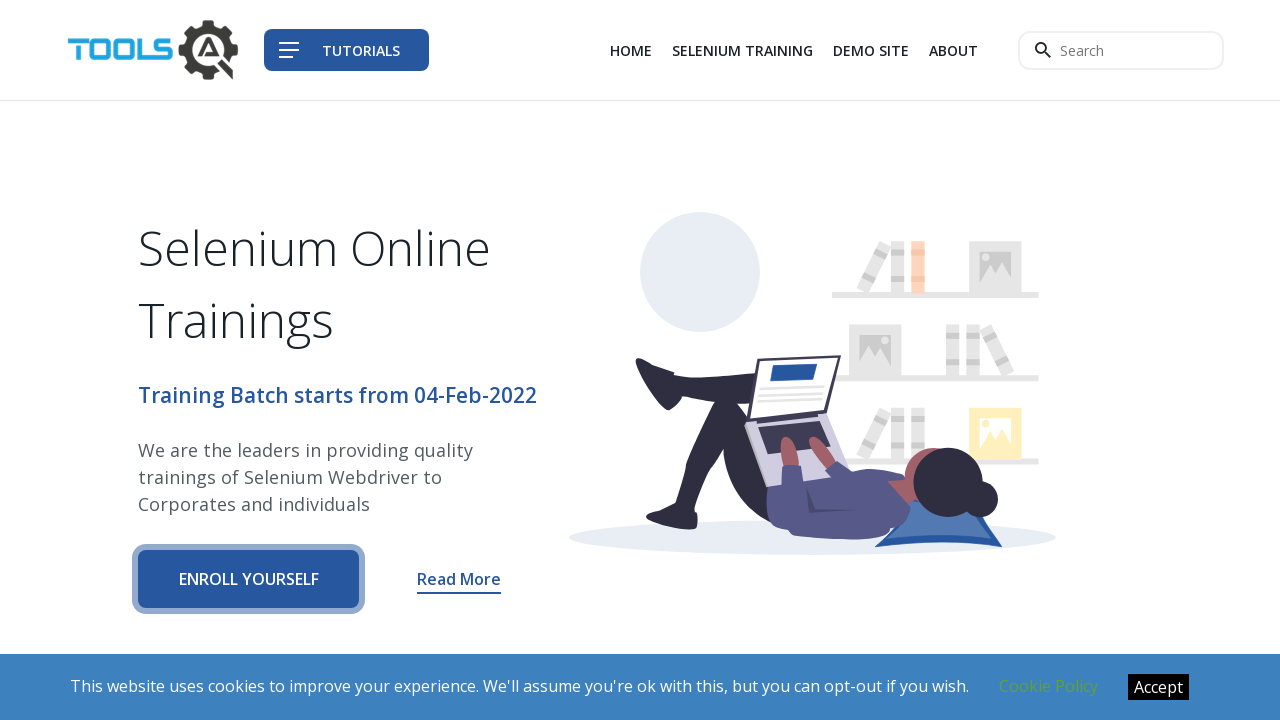

Retrieved count of 107 anchor links
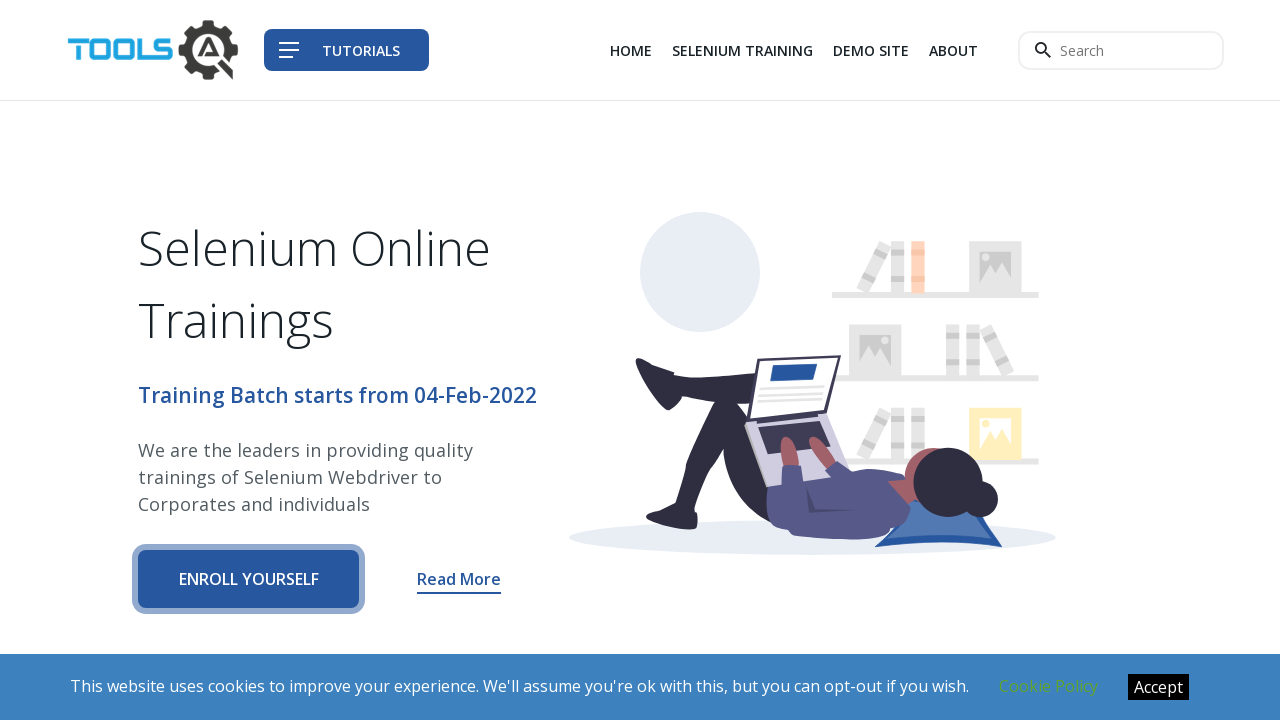

Clicked link 1 with href: / at (145, 50) on a >> nth=0
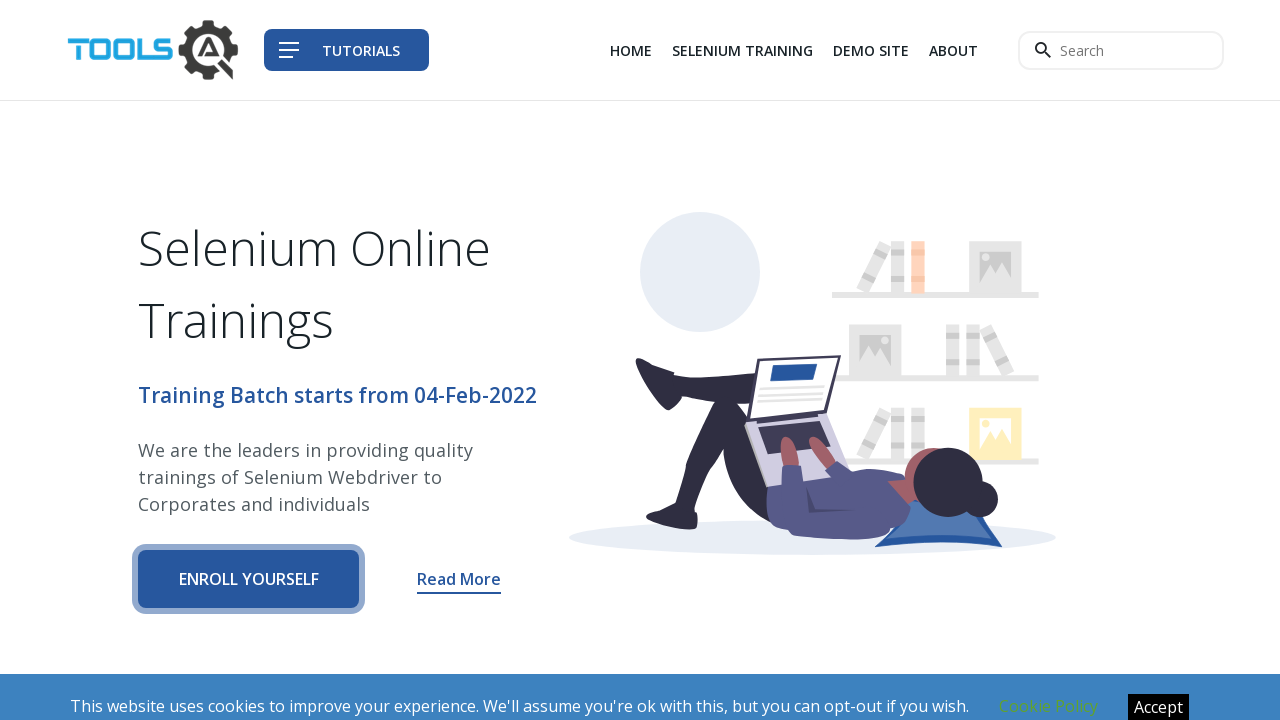

Link 1 page loaded
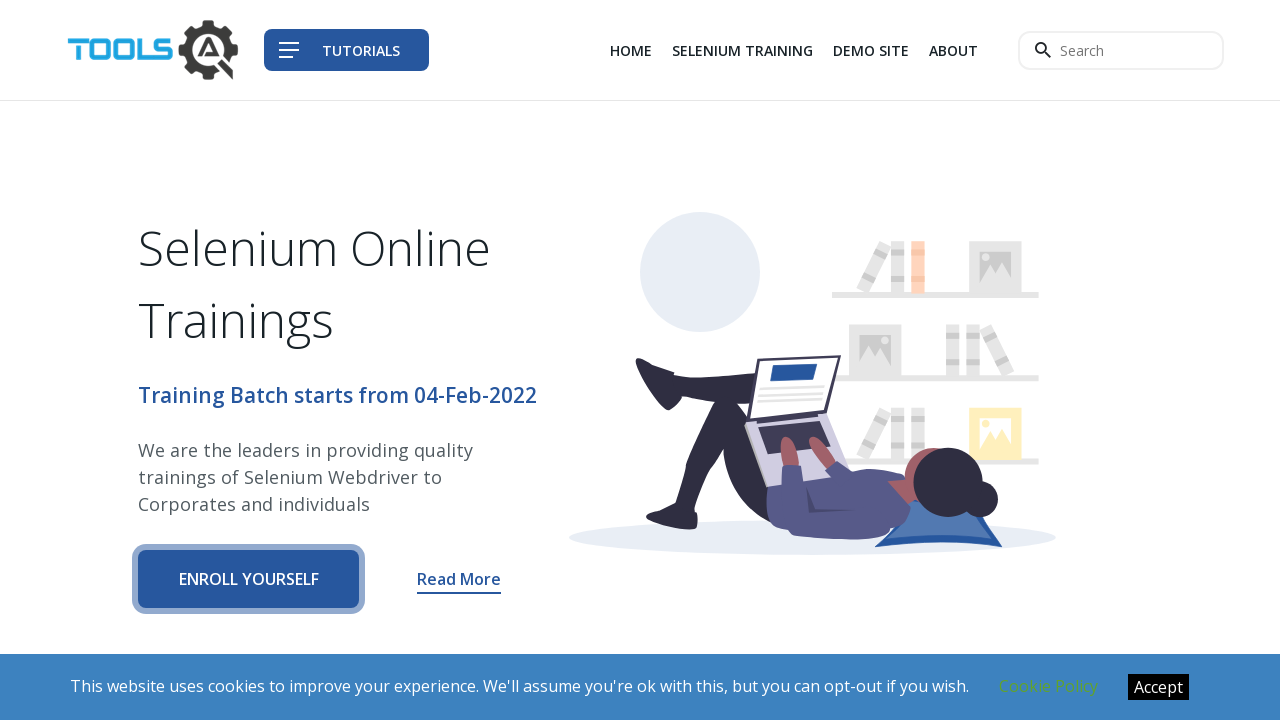

Navigated back from link 1
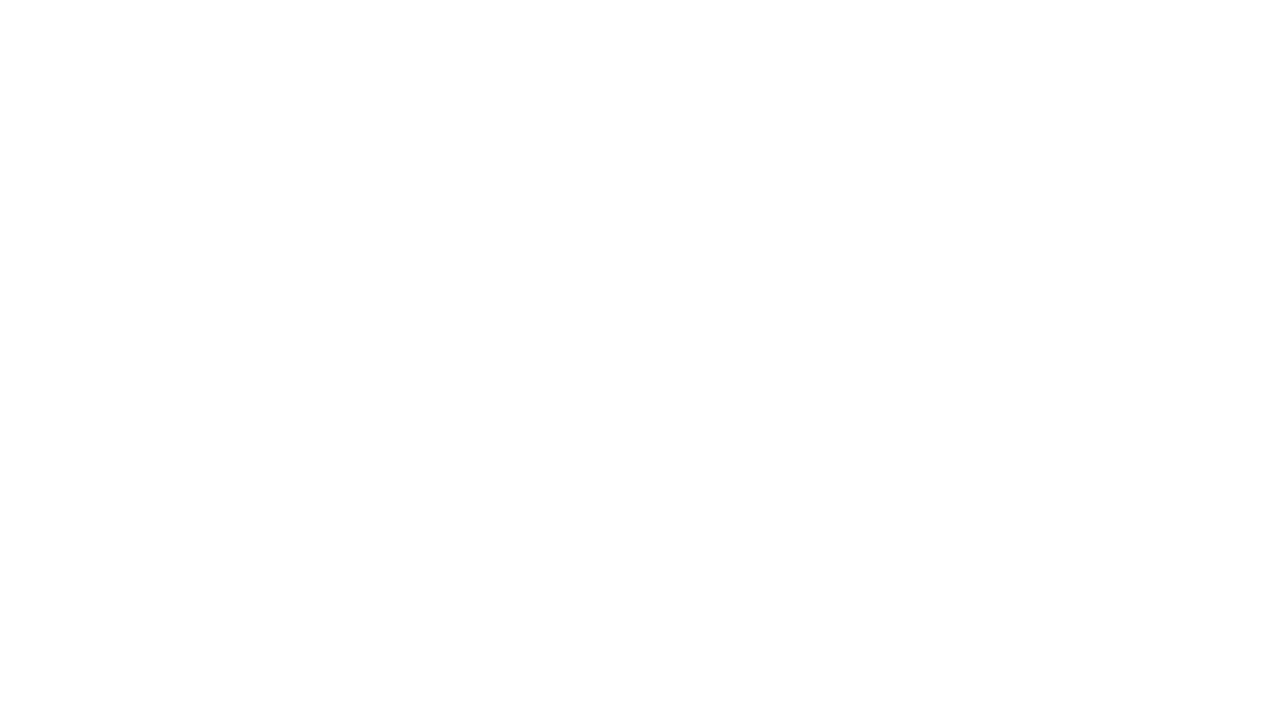

Original page reloaded after navigating back from link 1
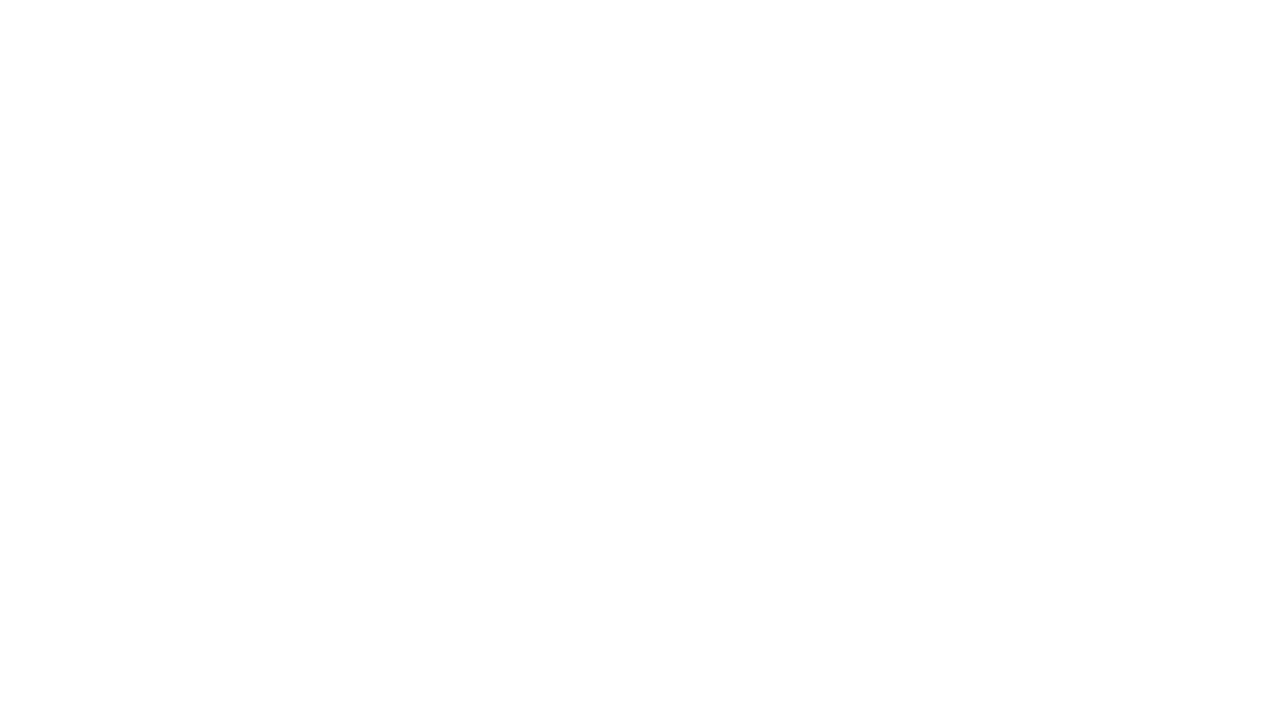

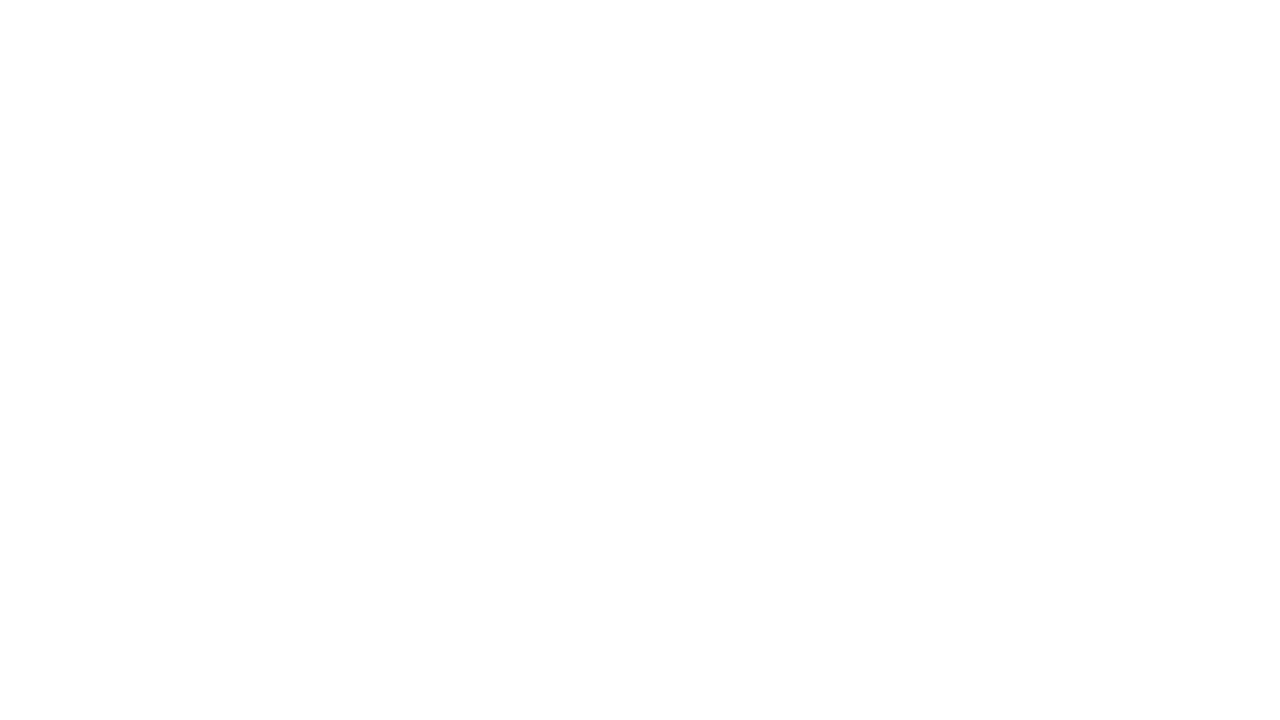